Navigates to MakeMyTrip website and performs a click action at a specific offset position to dismiss any overlay or popup

Starting URL: https://www.makemytrip.com/

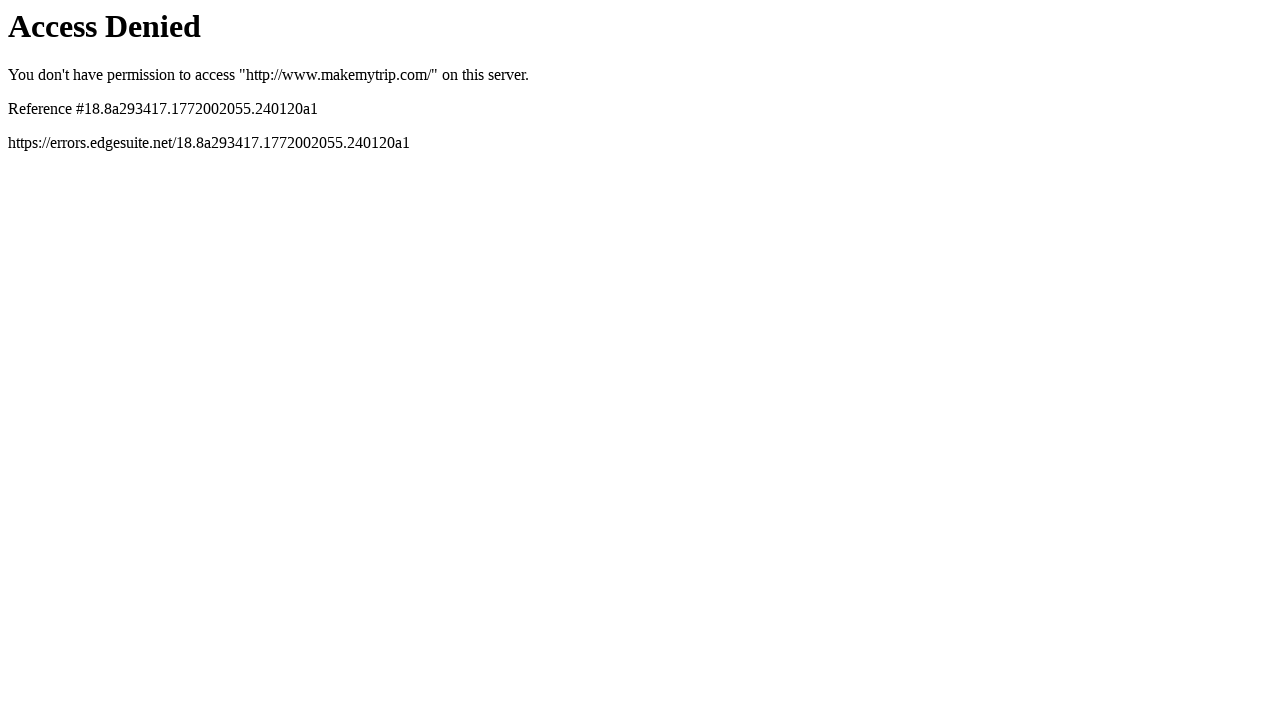

Navigated to MakeMyTrip website
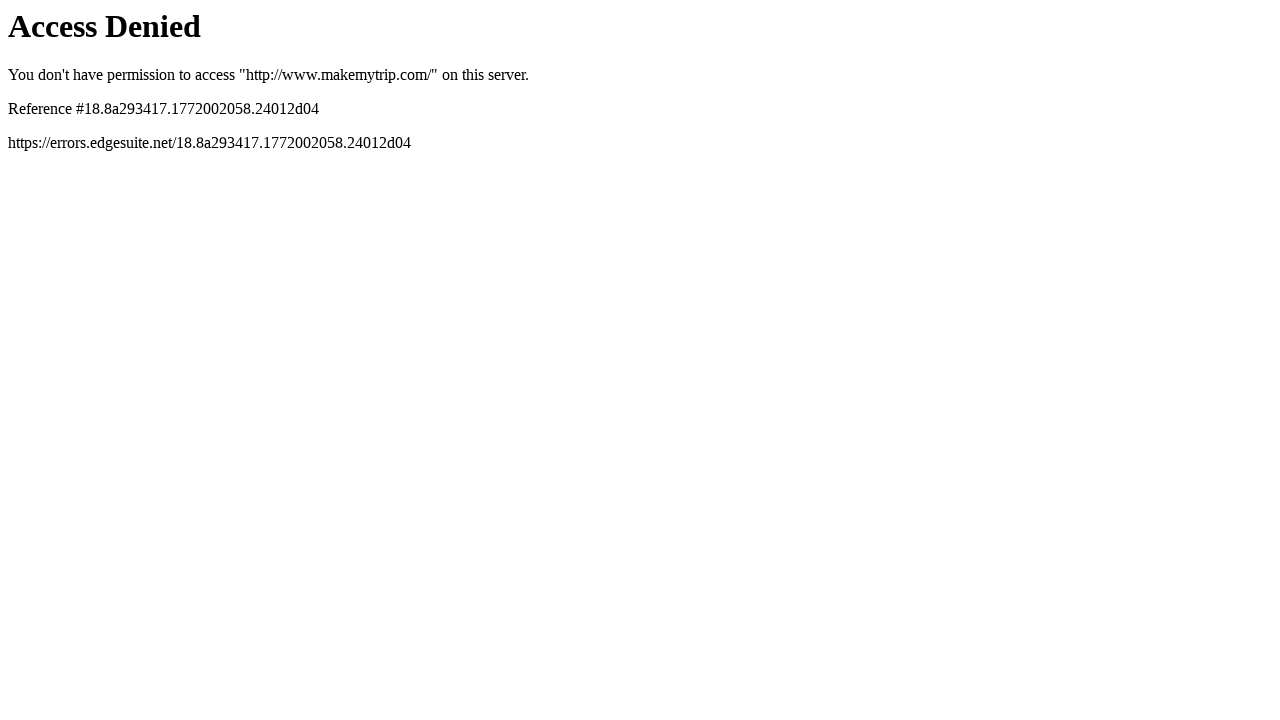

Clicked at offset position (10, 10) to dismiss overlay or popup at (10, 10)
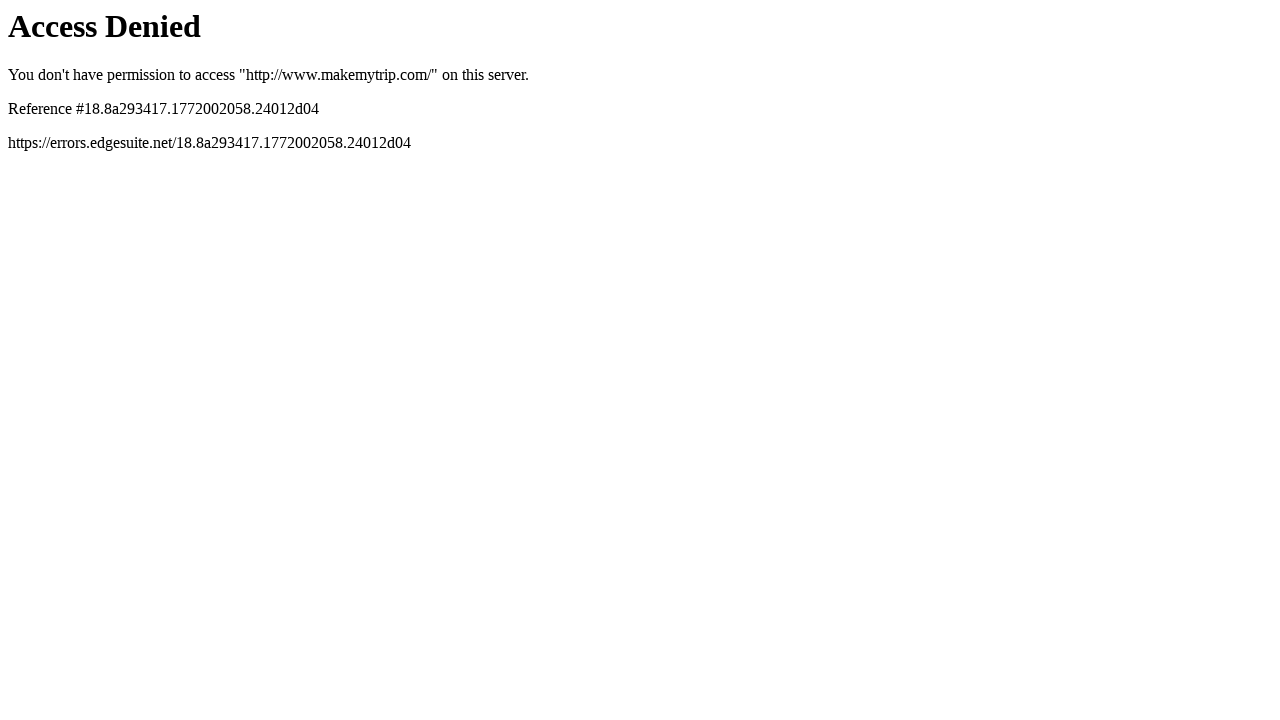

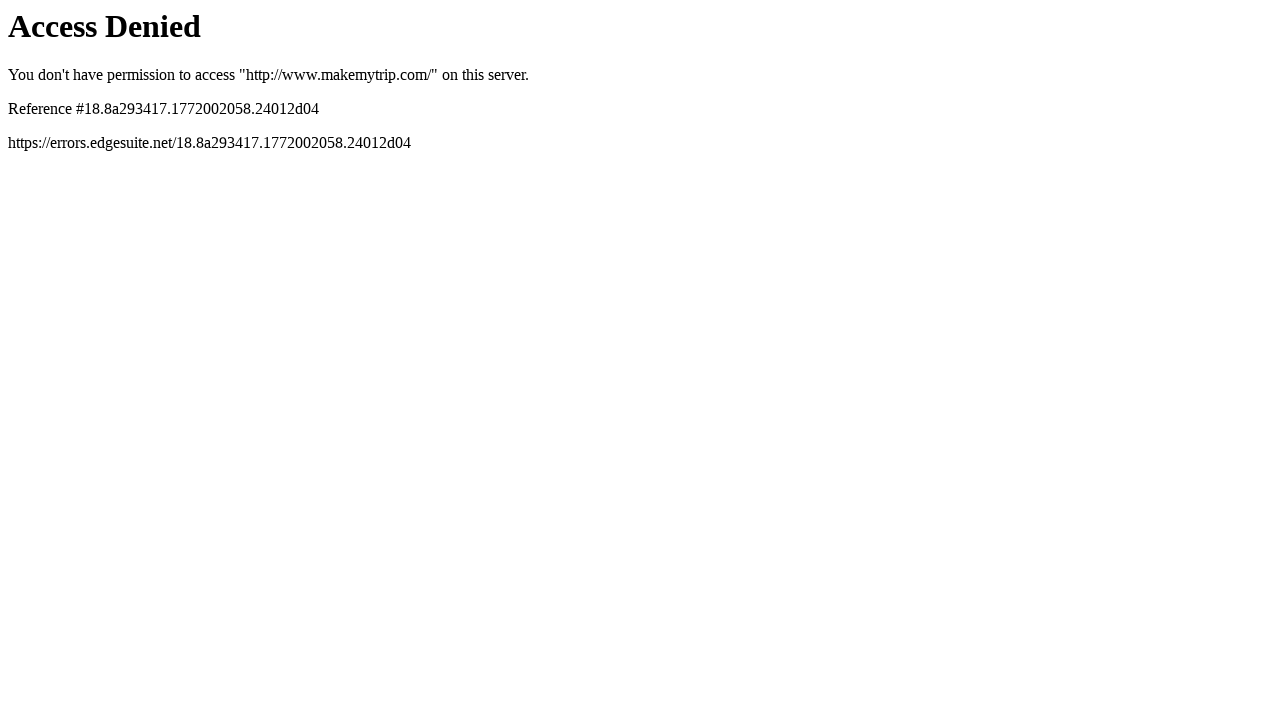